Tests the Buttons page by performing click, double-click, and right-click actions on different buttons

Starting URL: https://demoqa.com

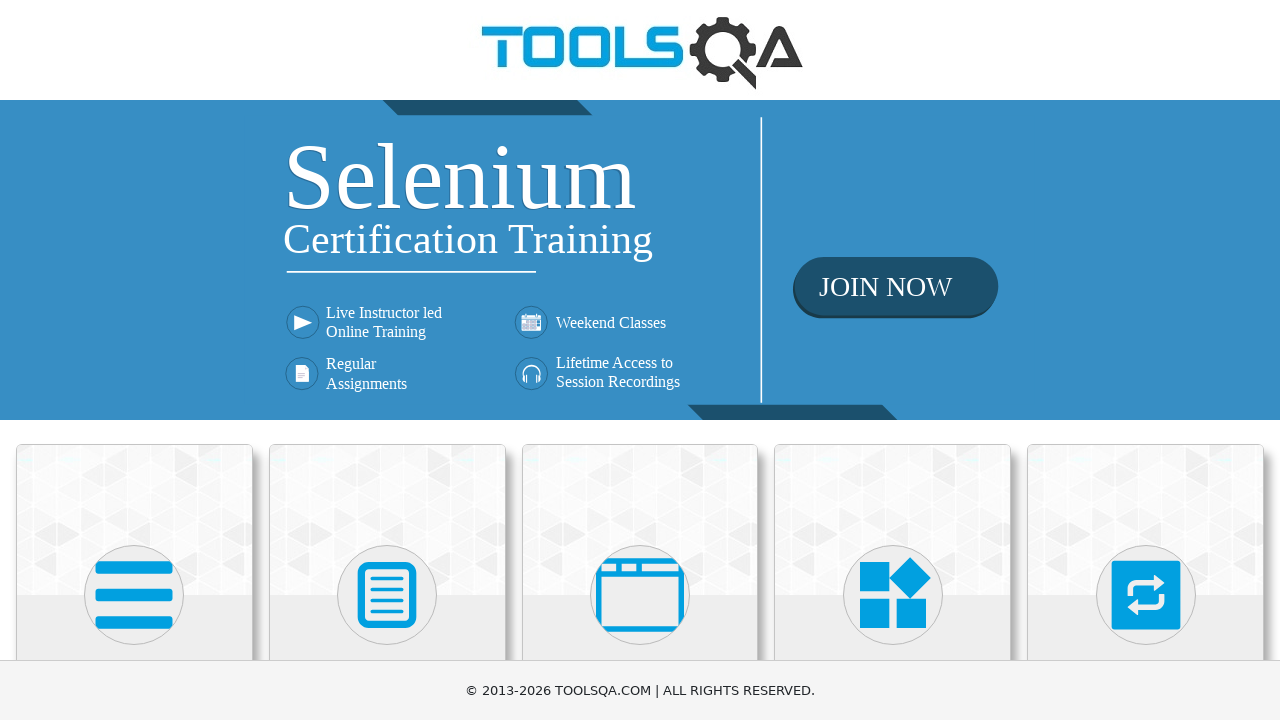

Clicked on Elements card at (134, 360) on text=Elements
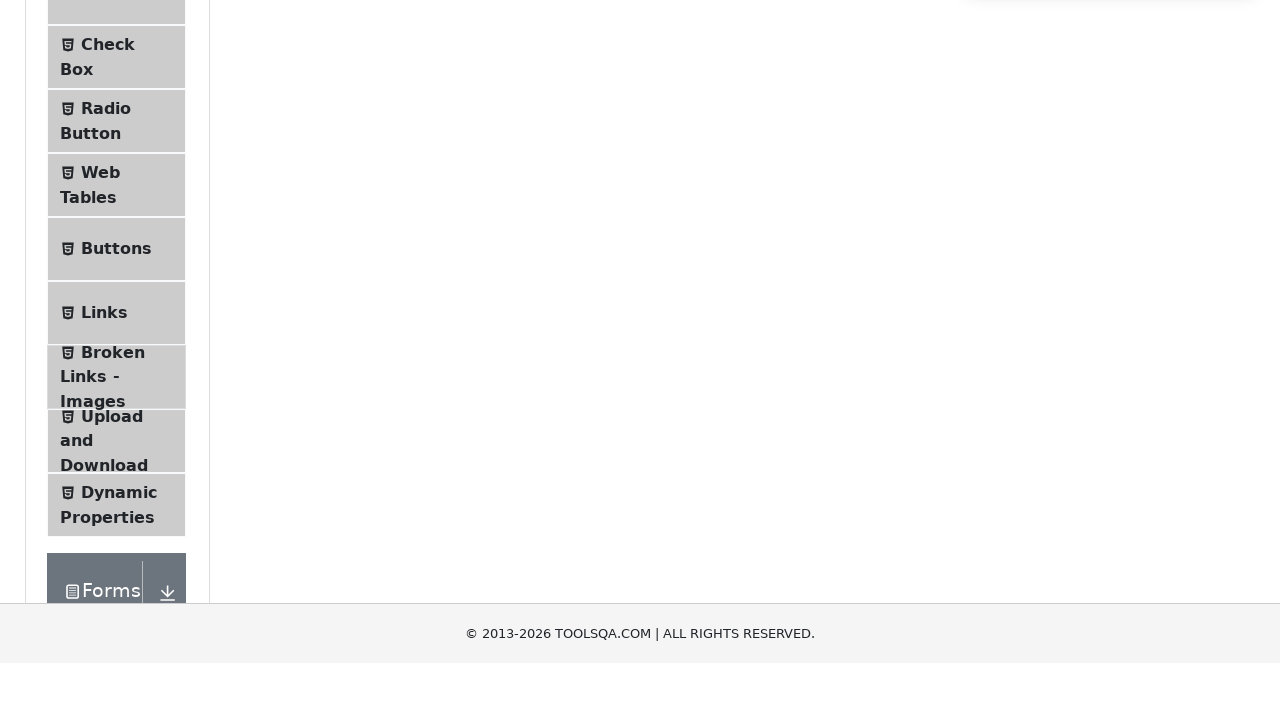

Clicked on Buttons option at (116, 517) on text=Buttons
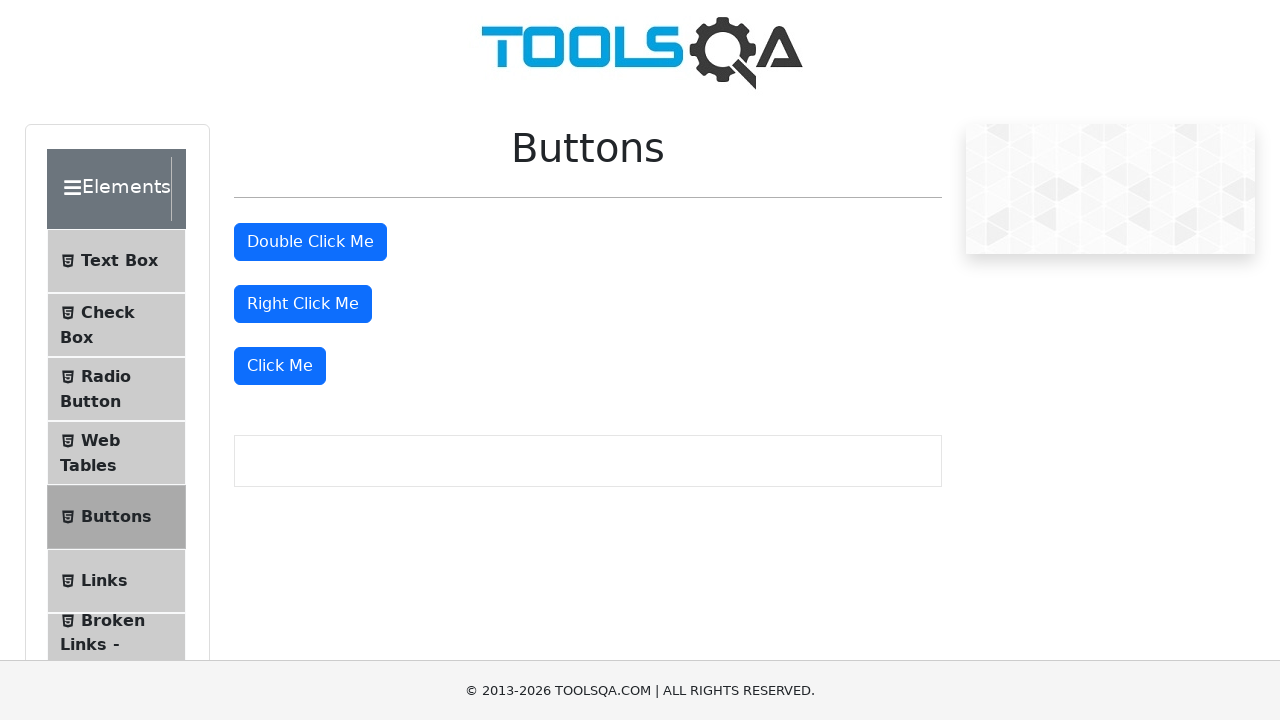

Double-clicked the double-click button at (310, 242) on #doubleClickBtn
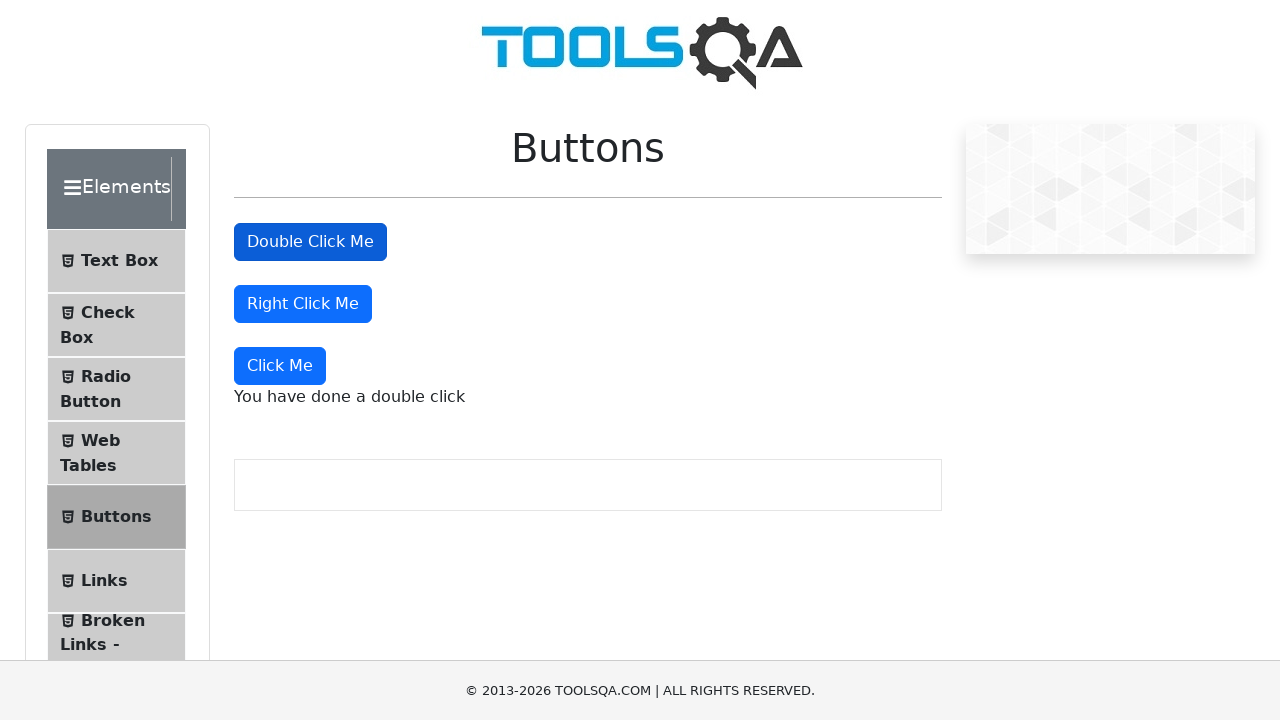

Right-clicked the right-click button at (303, 304) on #rightClickBtn
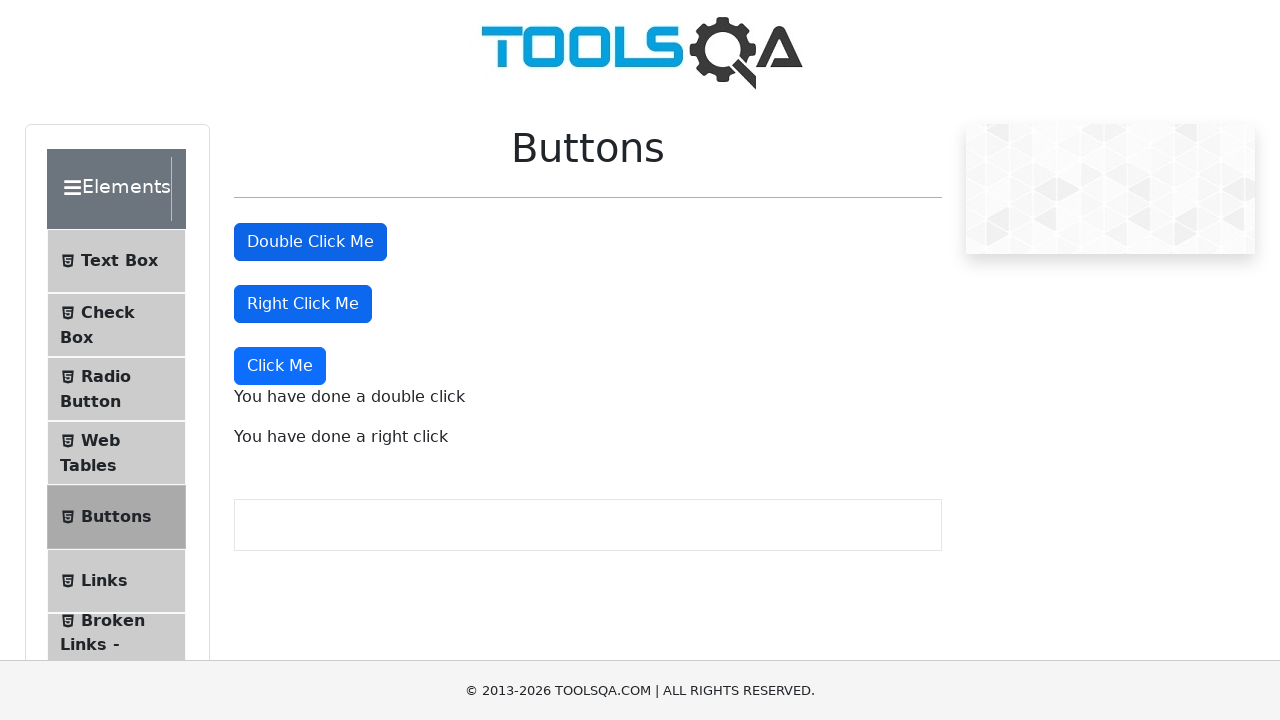

Clicked the dynamic click button at (280, 366) on xpath=//button[text()='Click Me']
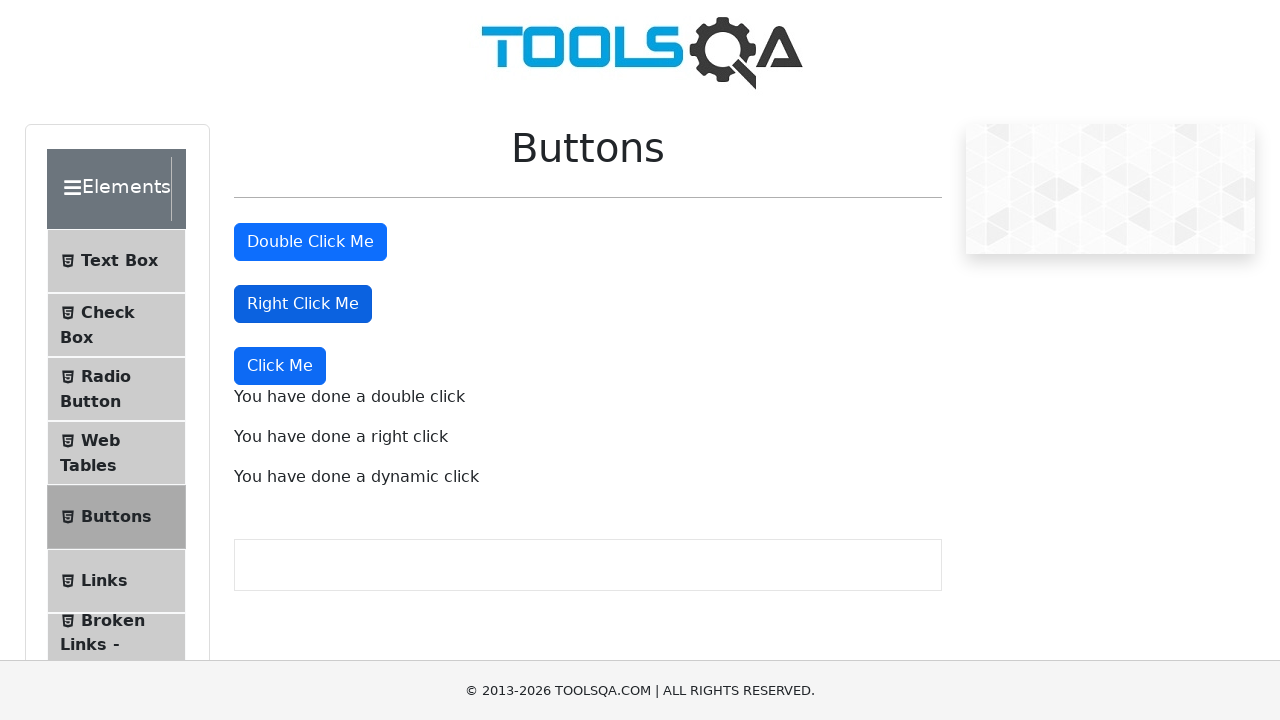

Waited for click messages to appear
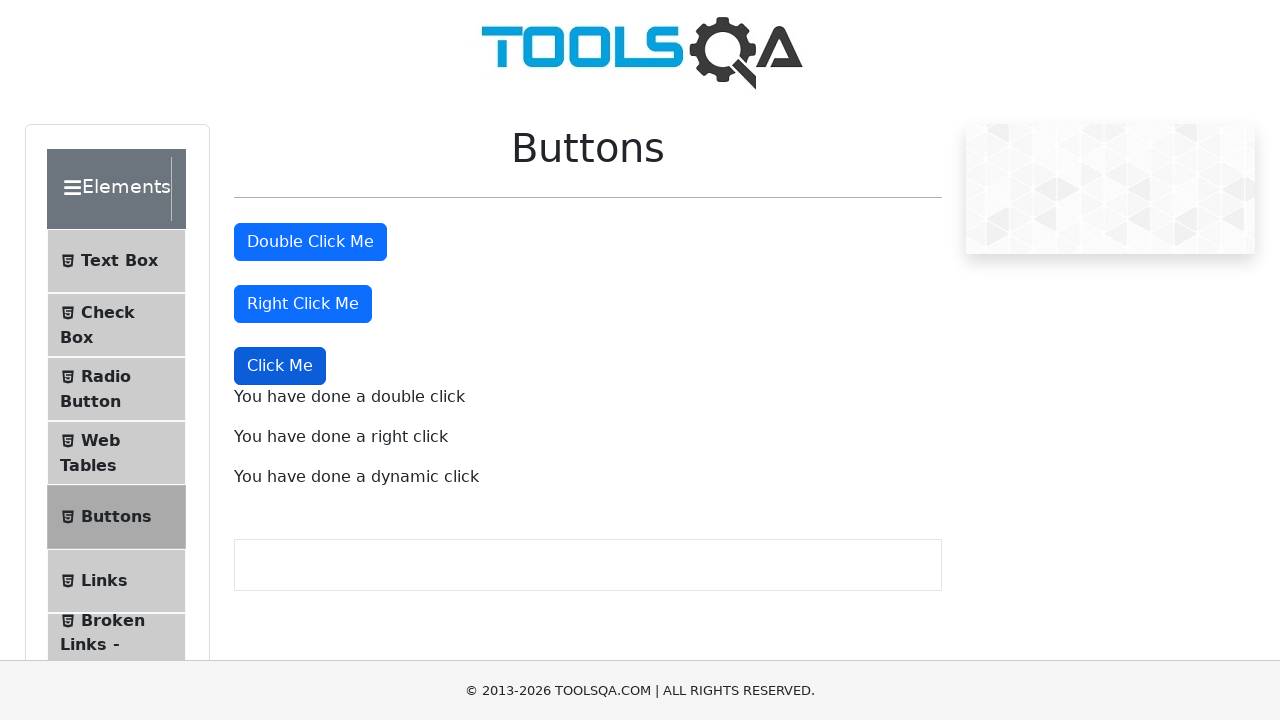

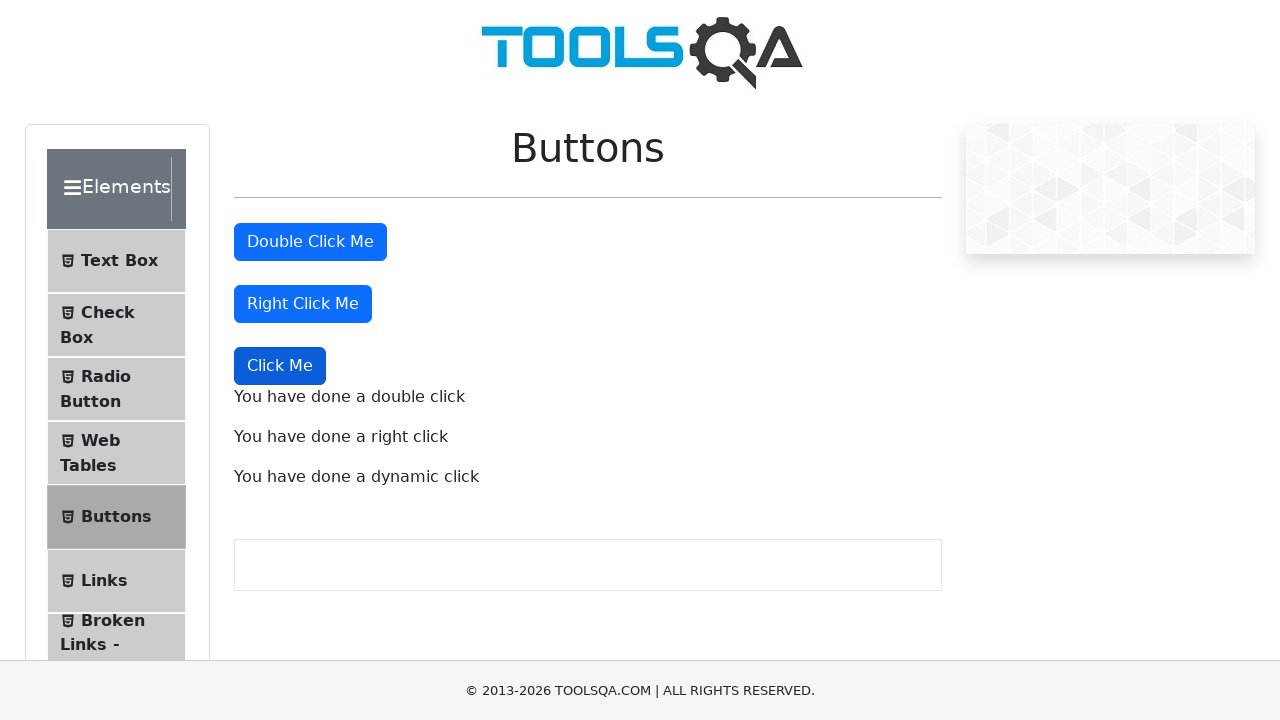